Tests handling of a simple JavaScript alert dialog by clicking a button and accepting the alert

Starting URL: https://testautomationpractice.blogspot.com/

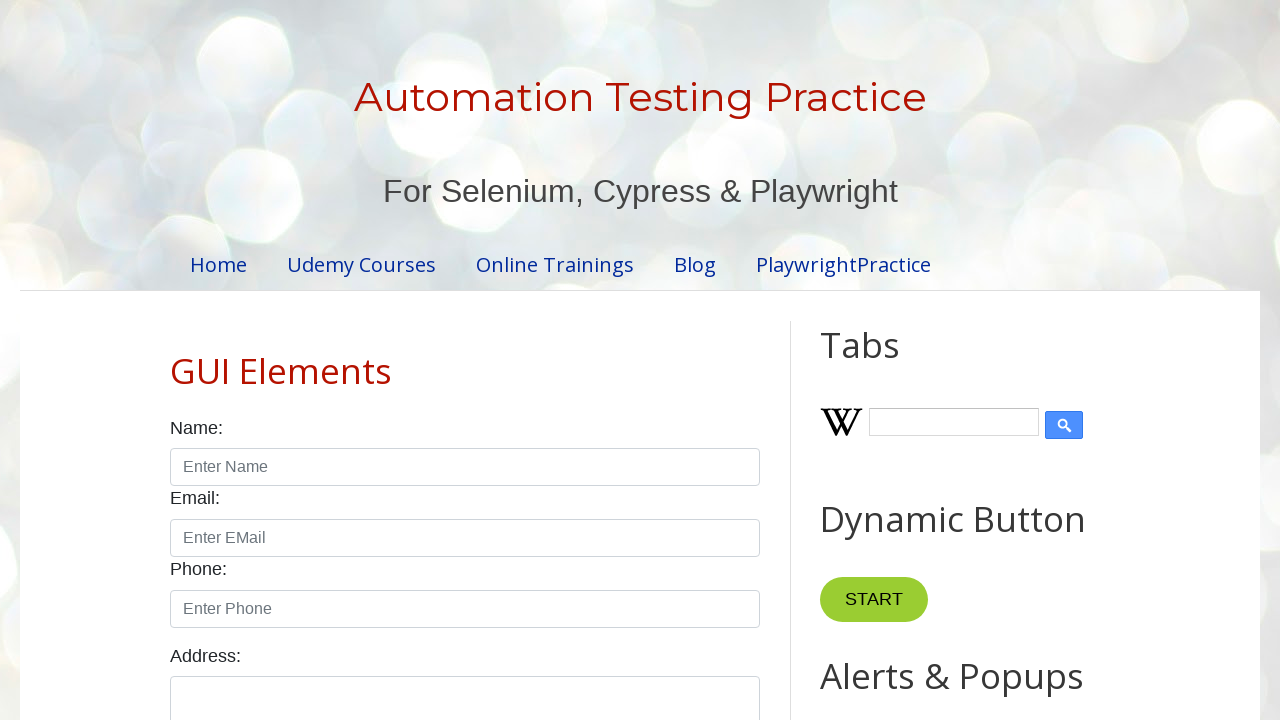

Set up dialog handler to automatically accept alerts
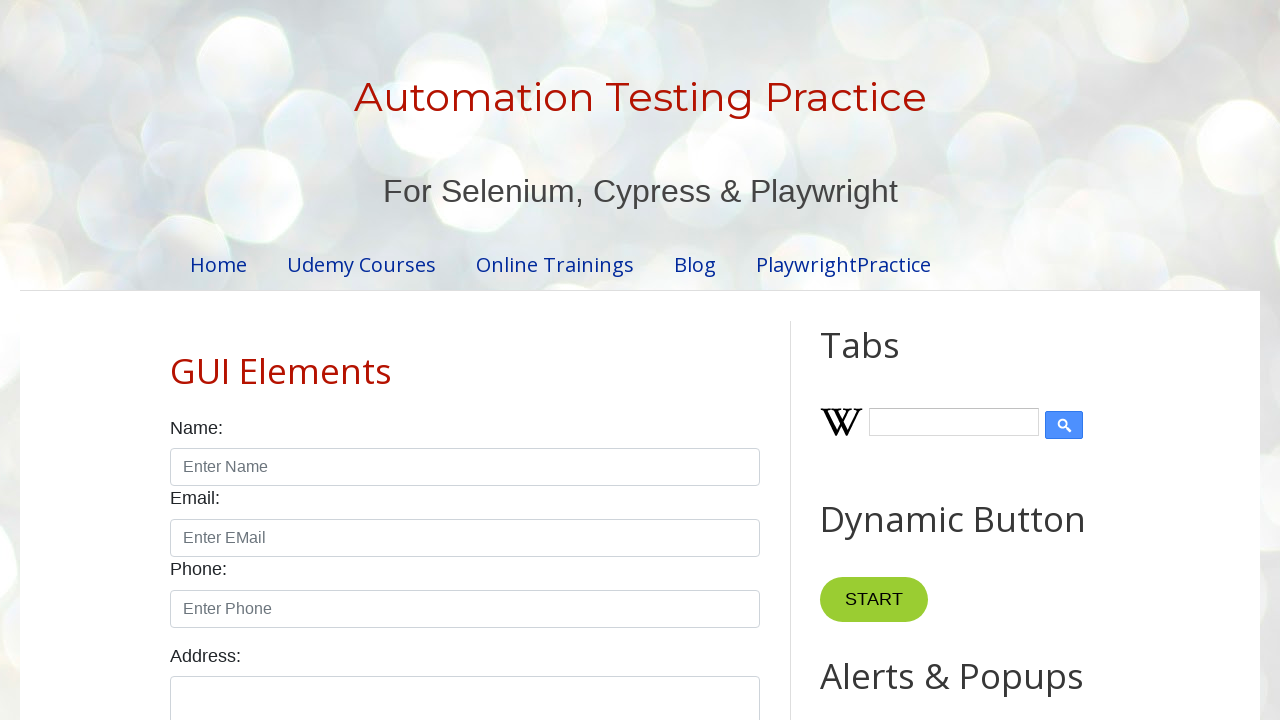

Clicked the Simple Alert button at (888, 361) on xpath=//button[text()='Simple Alert']
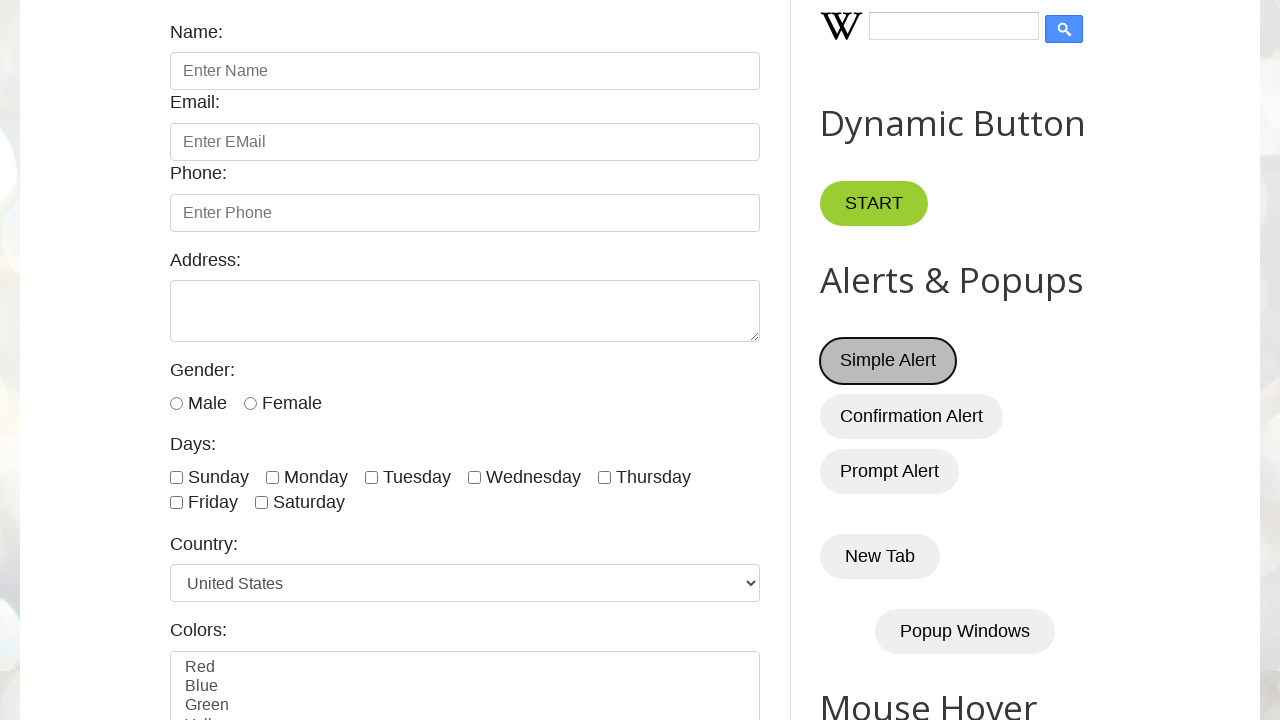

Waited for alert dialog to be handled and closed
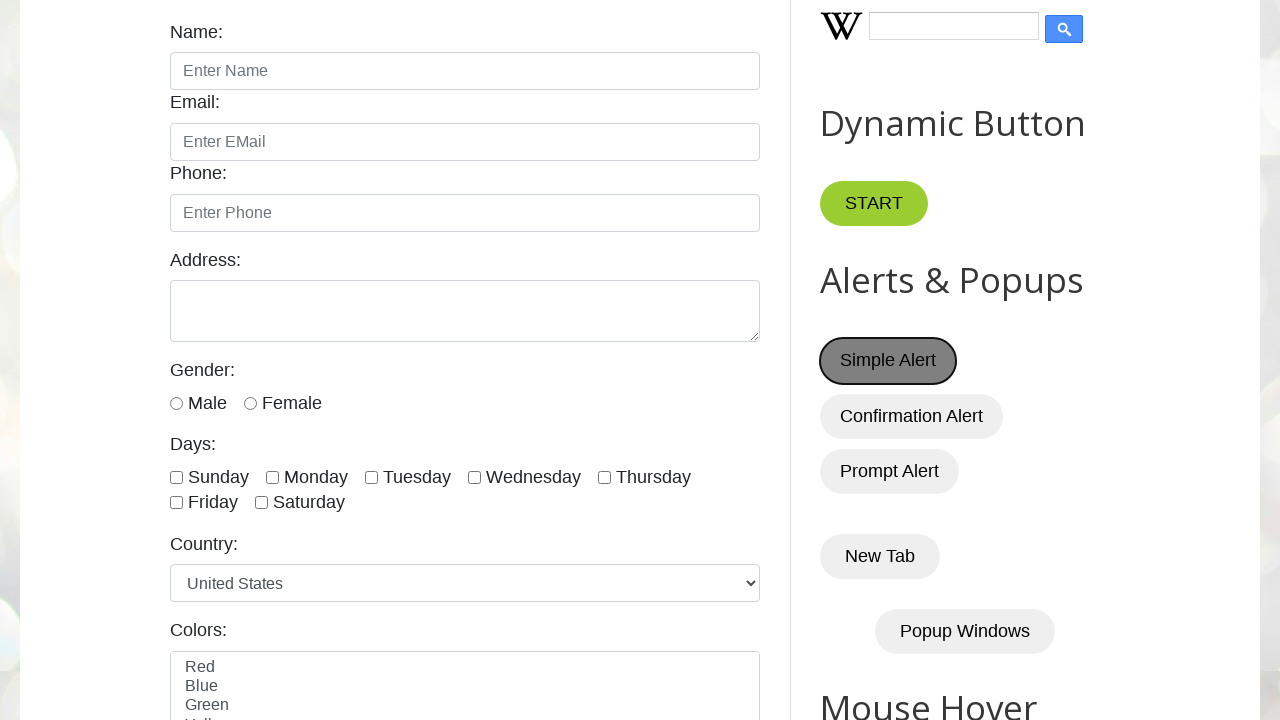

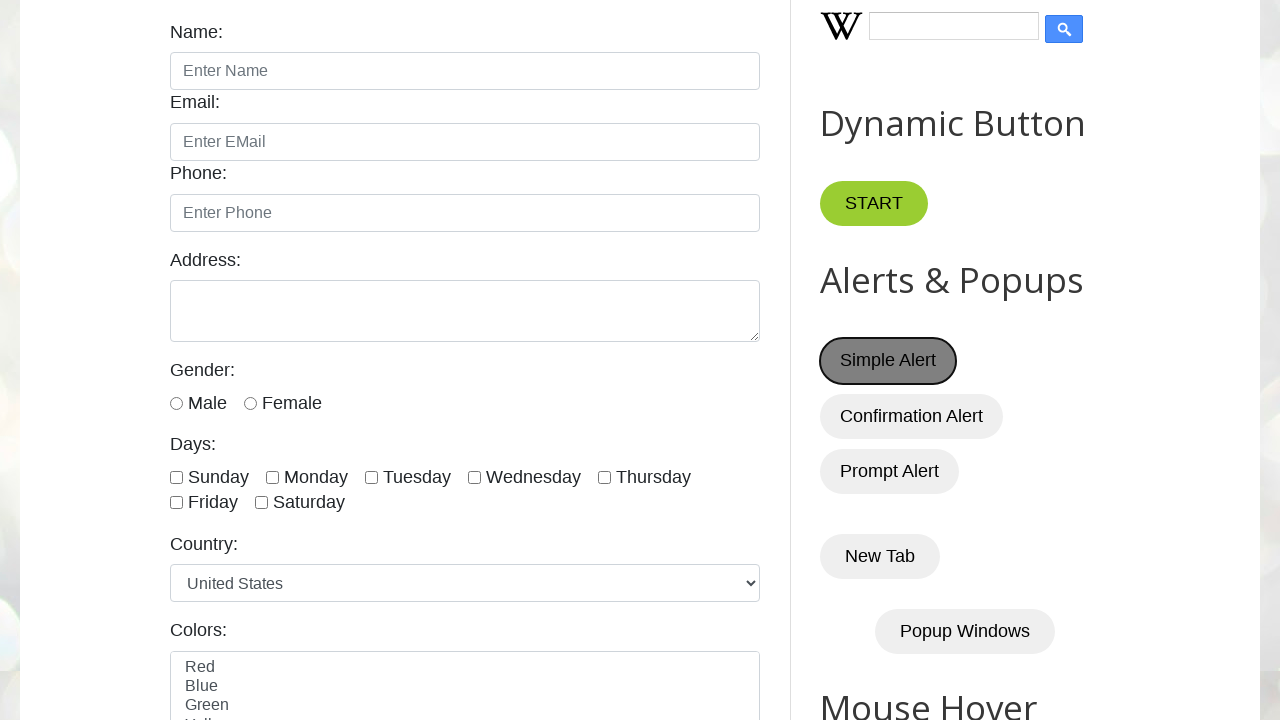